Navigates to the Taiwan OTC Exchange company status page and clicks the CSV download button to initiate a file download.

Starting URL: https://www.tpex.org.tw/zh-tw/mainboard/applying/status/company.html

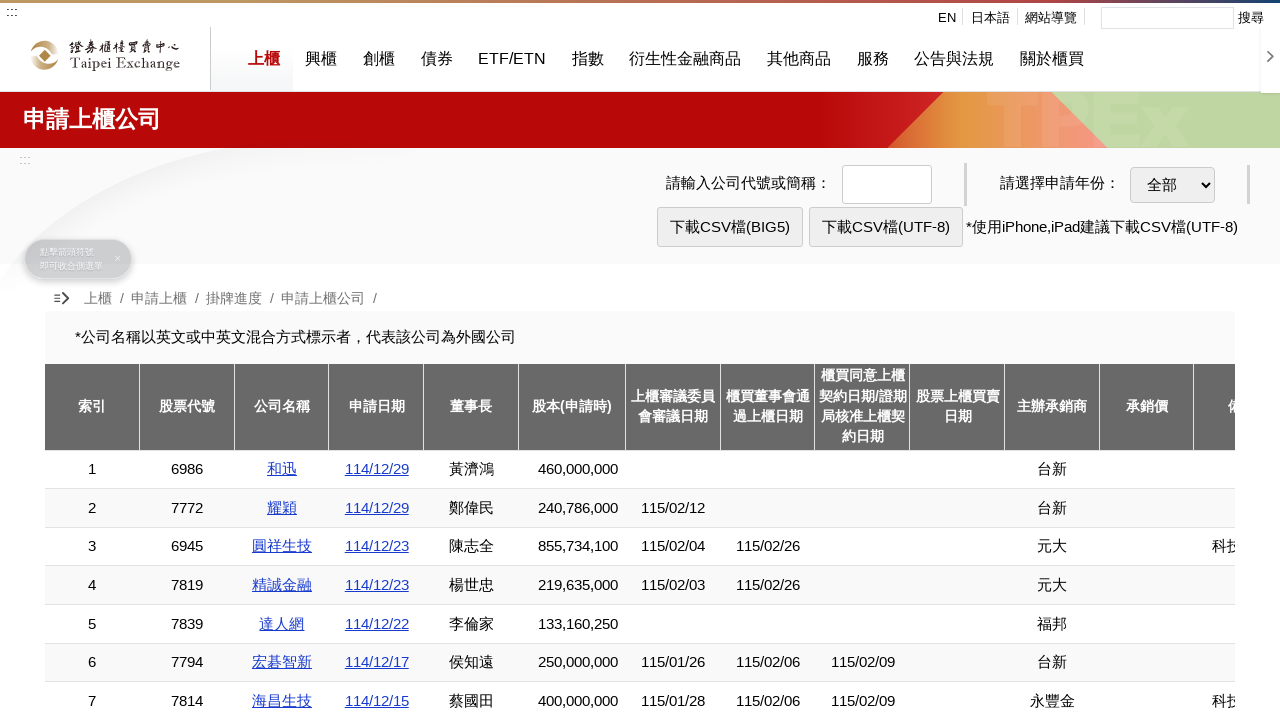

Navigated to Taiwan OTC Exchange company status page
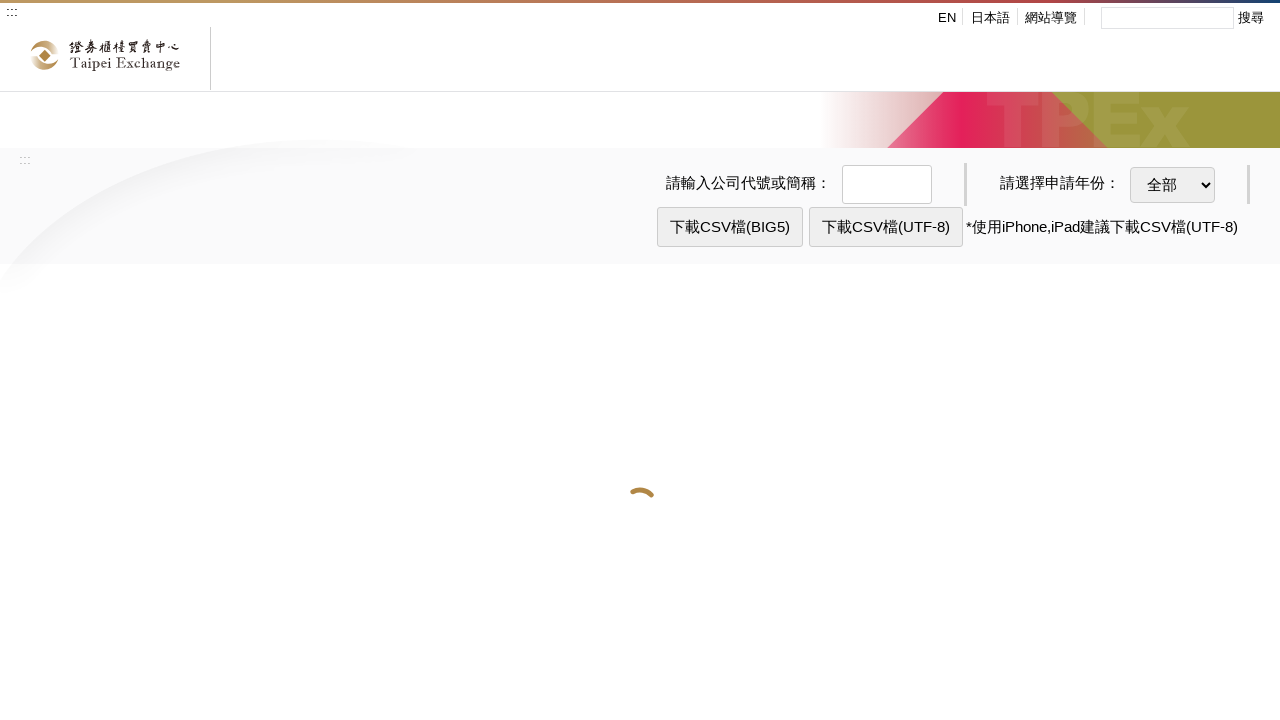

CSV download button became visible and clickable
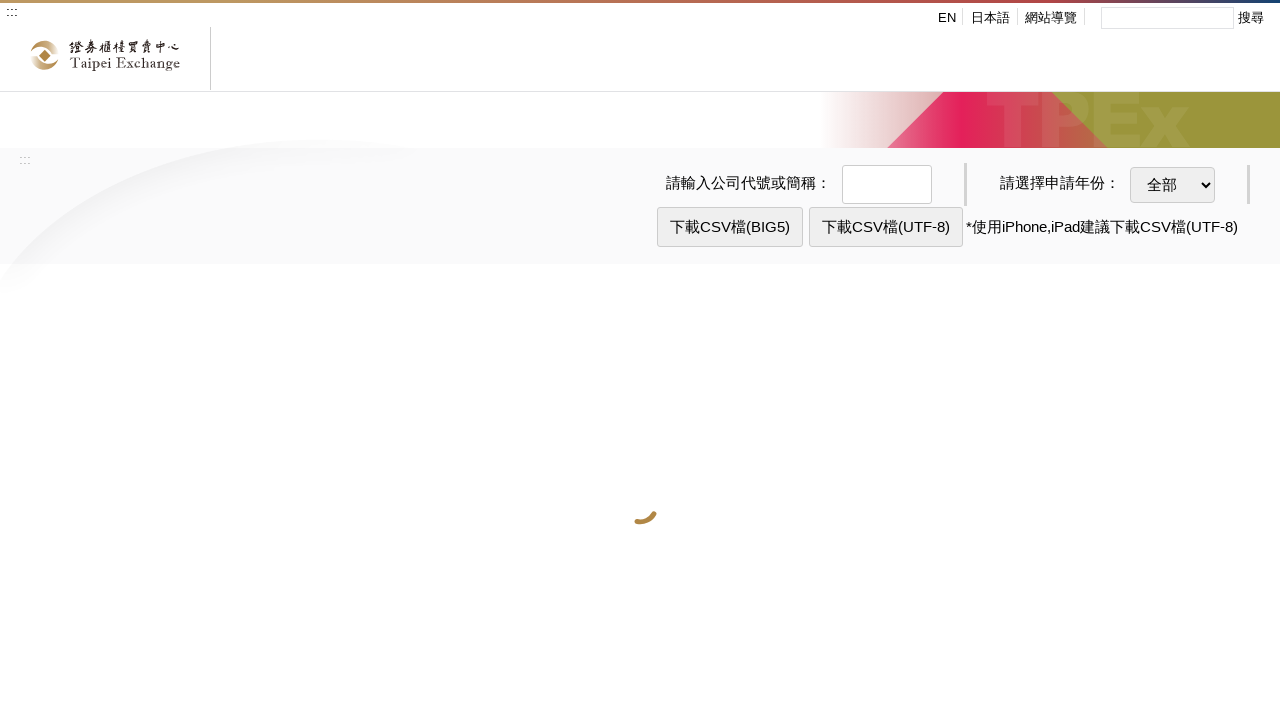

Scrolled CSV download button into view
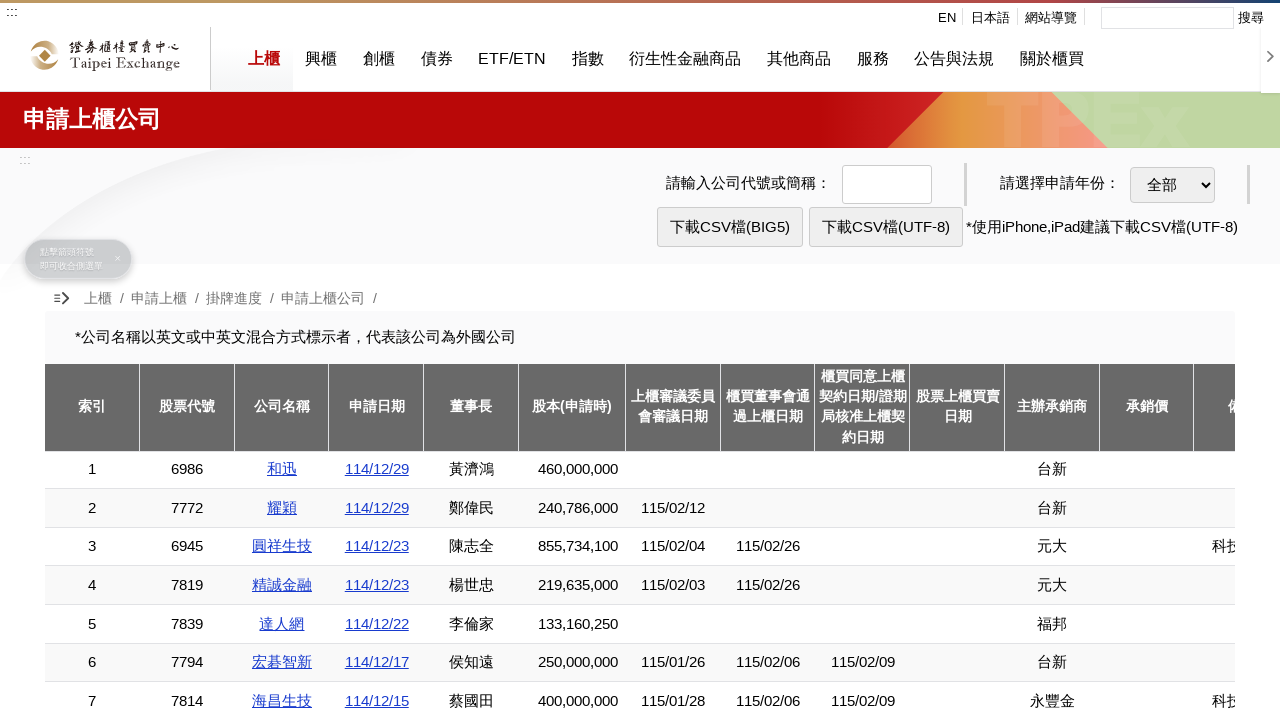

Clicked CSV download button to initiate file download
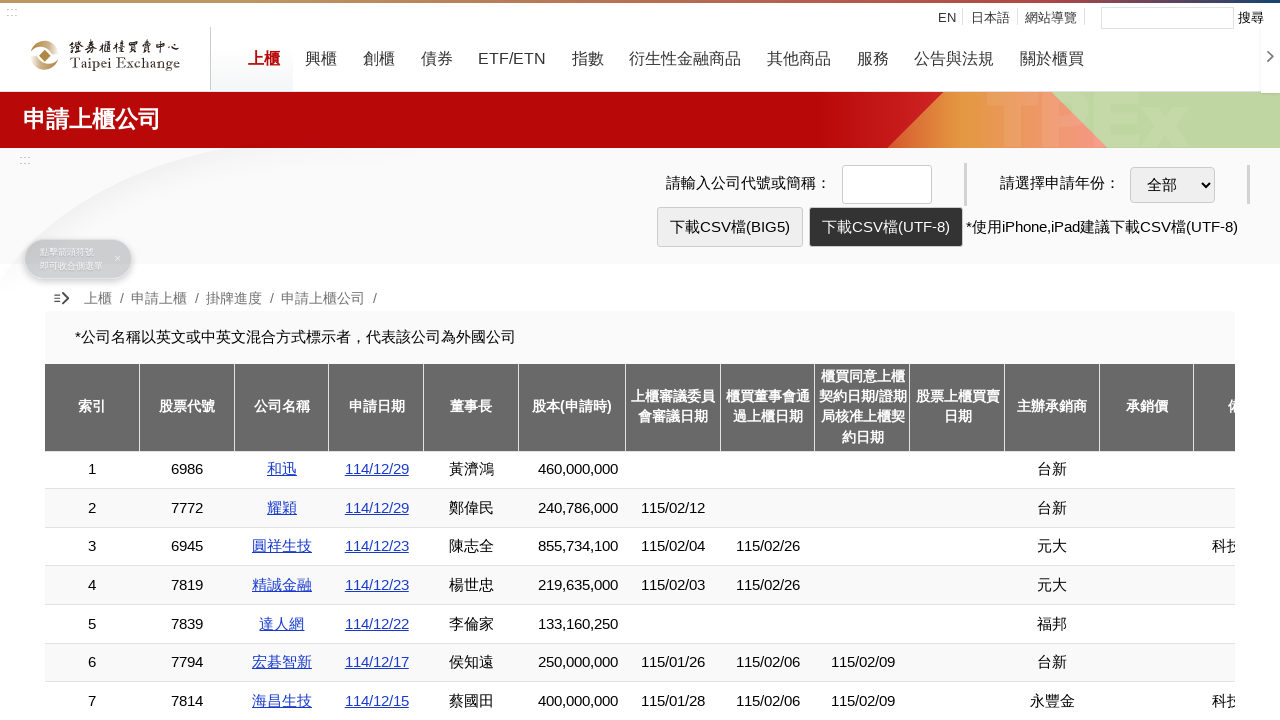

Waited 2 seconds for download to initiate
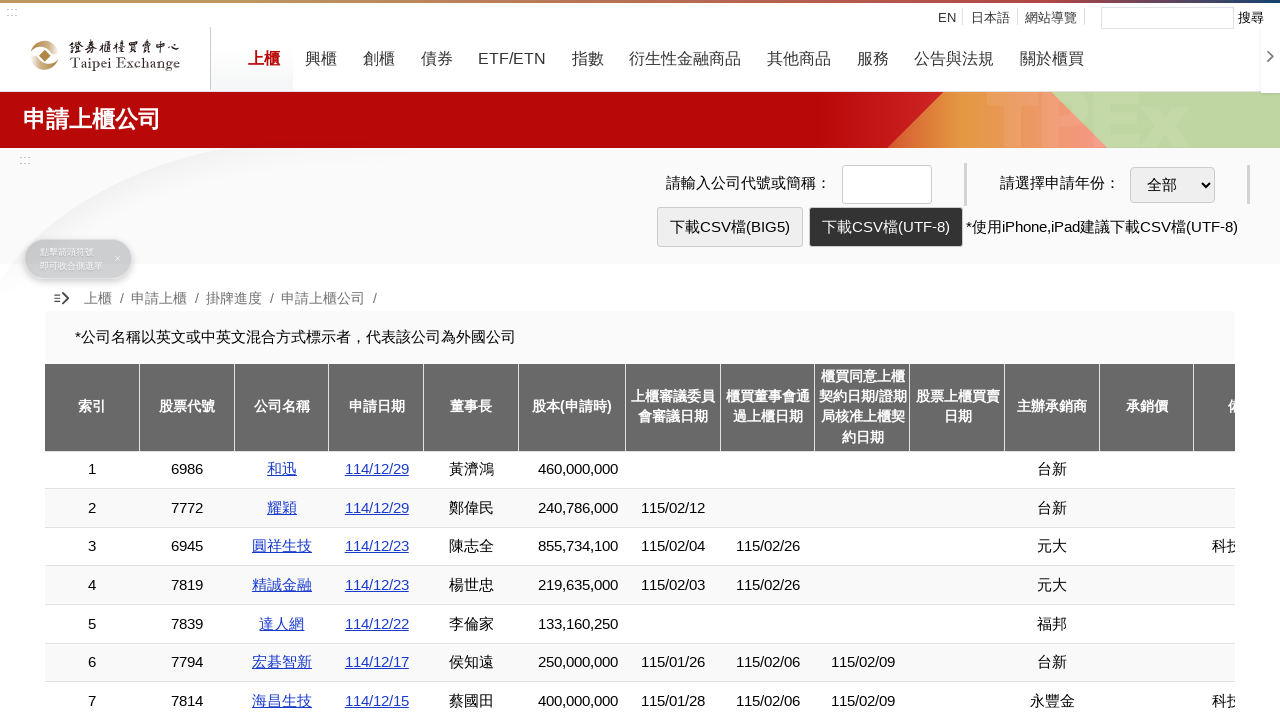

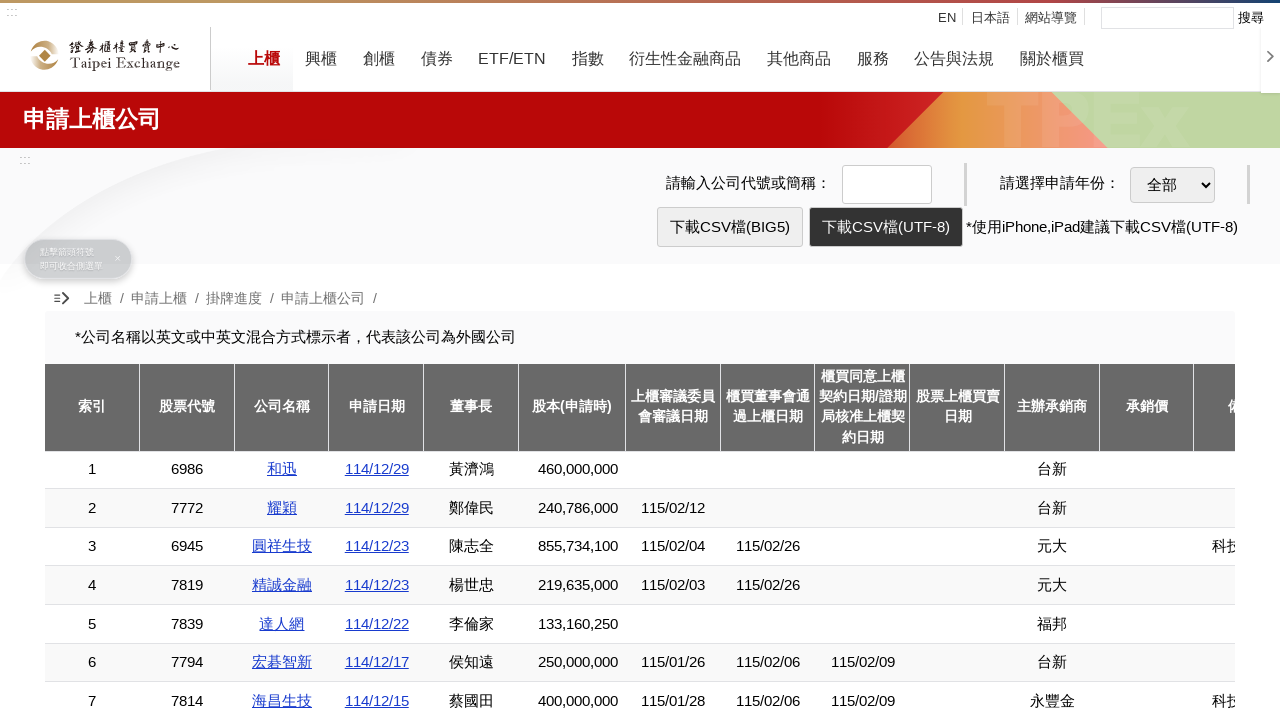